Tests a practice registration form by filling out all fields including personal information, date of birth selection, subjects, hobbies, address, and state/city dropdowns, then submits the form.

Starting URL: https://demoqa.com/automation-practice-form

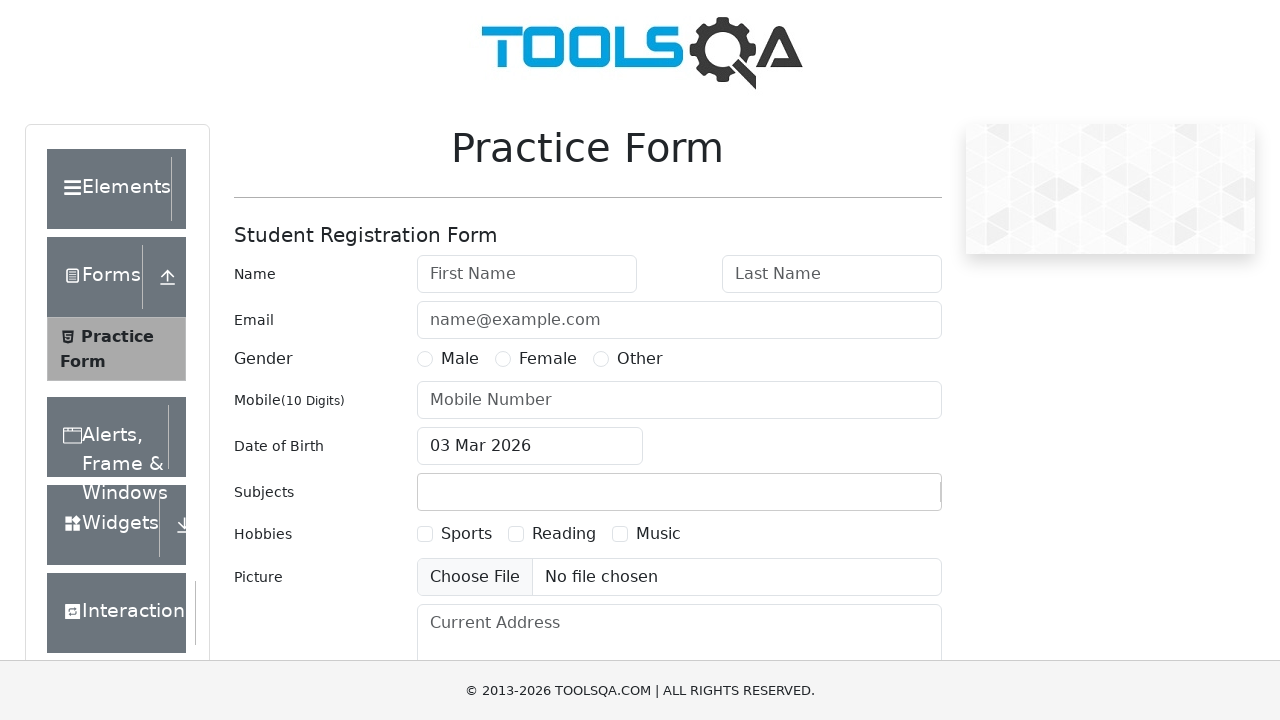

Filled first name field with 'Emily' on #firstName
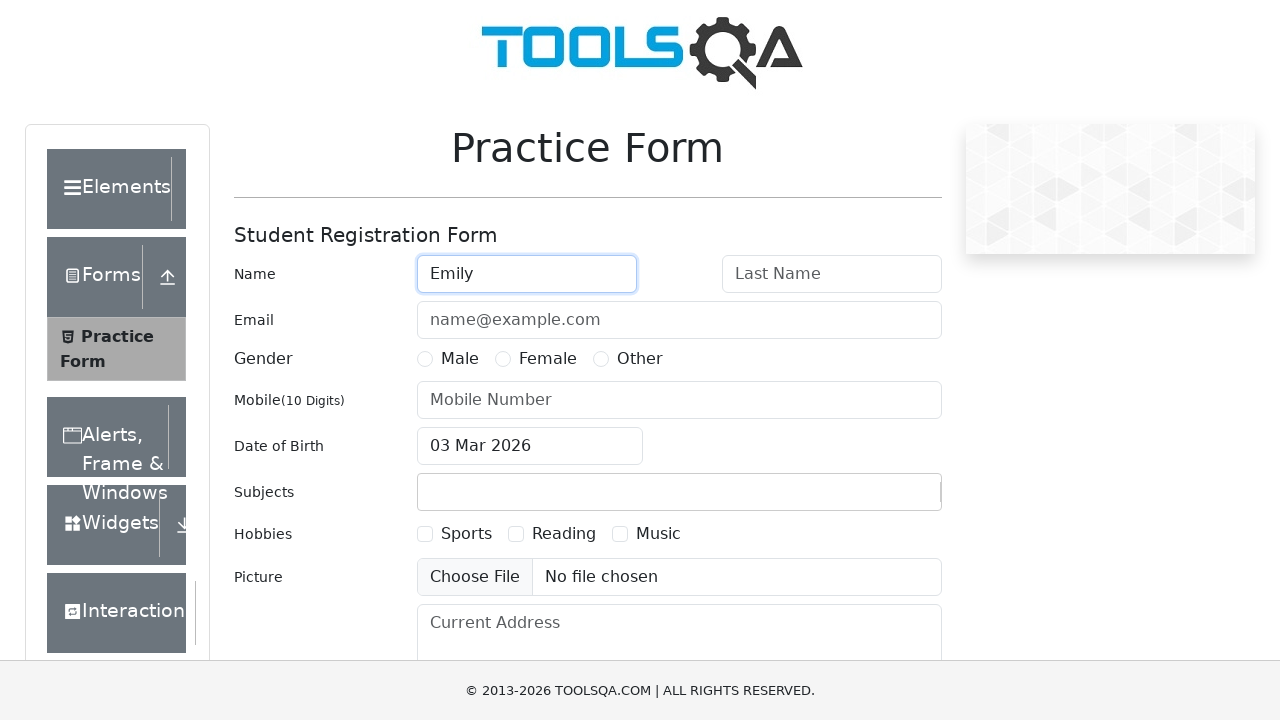

Filled last name field with 'Johnson' on input[placeholder='Last Name']
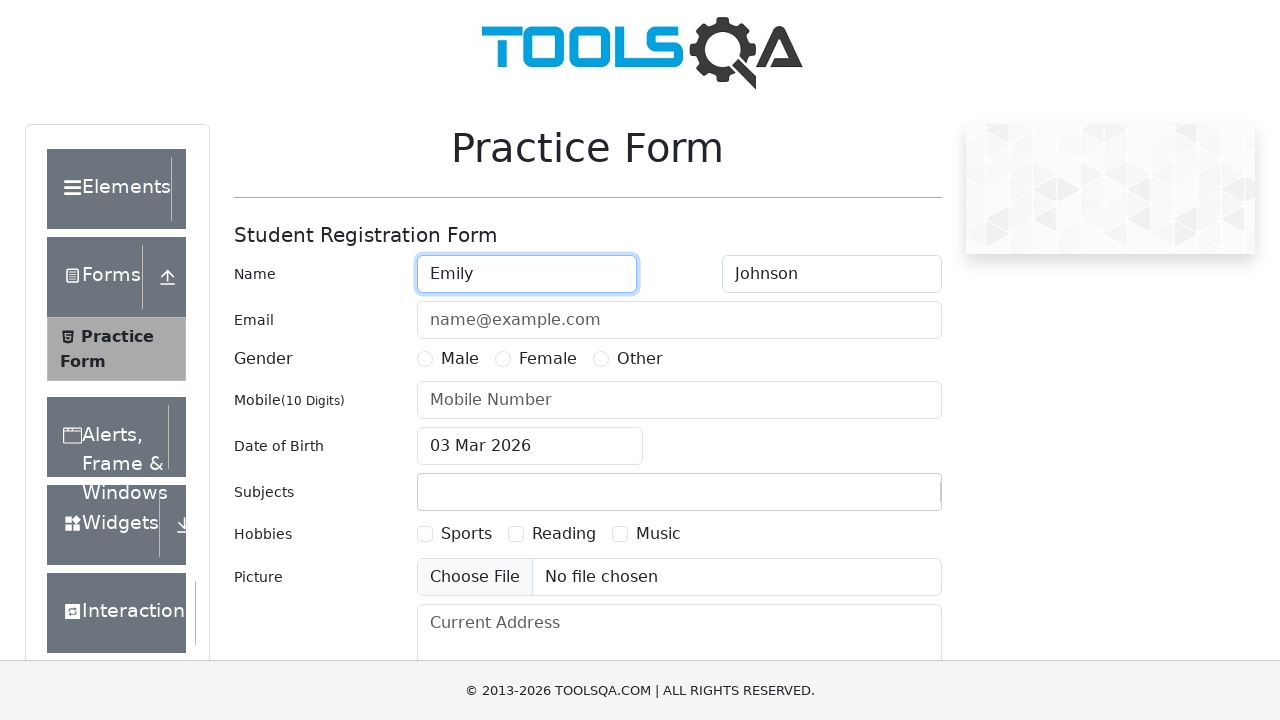

Filled email field with 'emily.johnson@example.com' on input[placeholder='name@example.com']
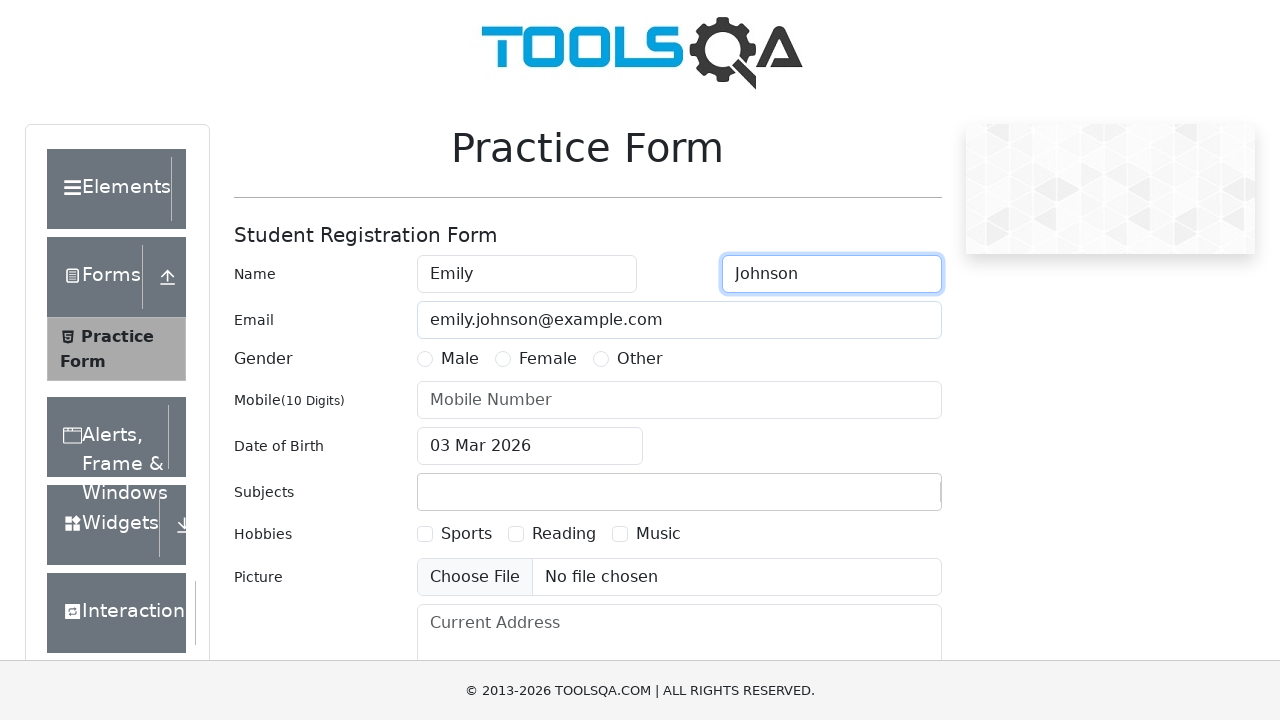

Selected Male gender option at (460, 359) on label[for='gender-radio-1']
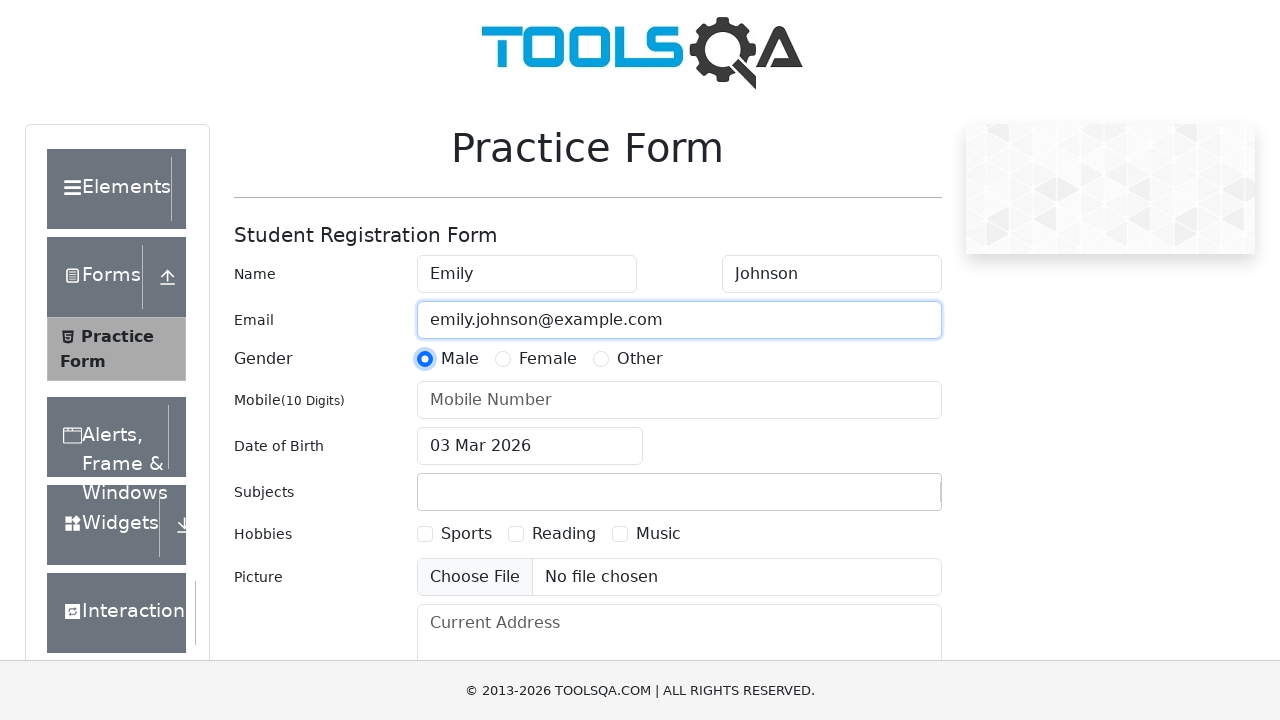

Filled mobile number with '8765432109' on input[placeholder='Mobile Number']
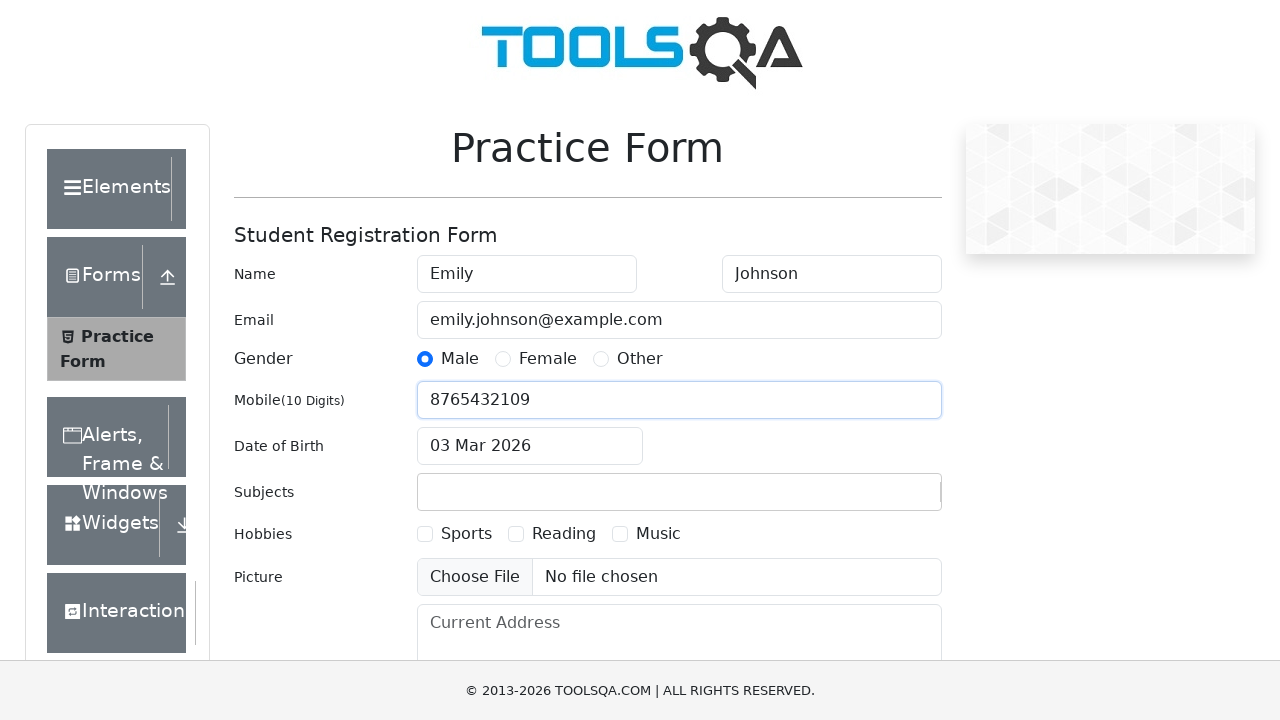

Opened date of birth picker at (530, 446) on #dateOfBirthInput
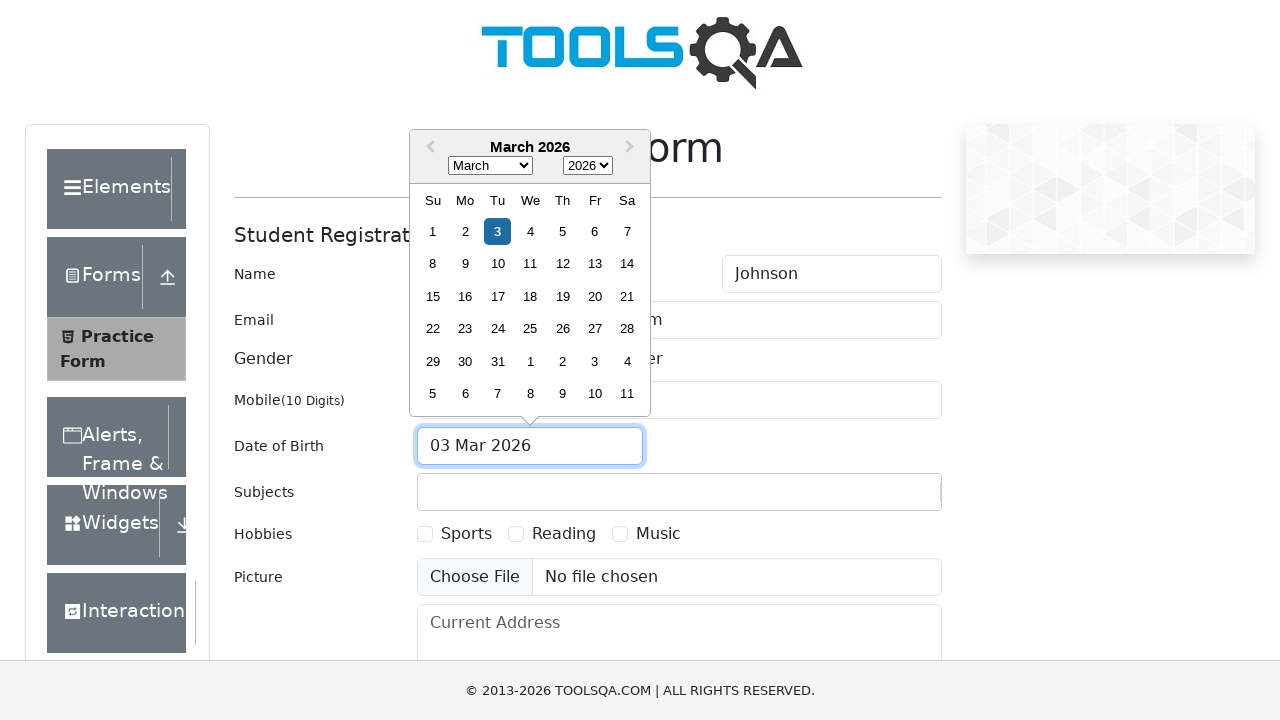

Selected December as birth month on .react-datepicker__month-select
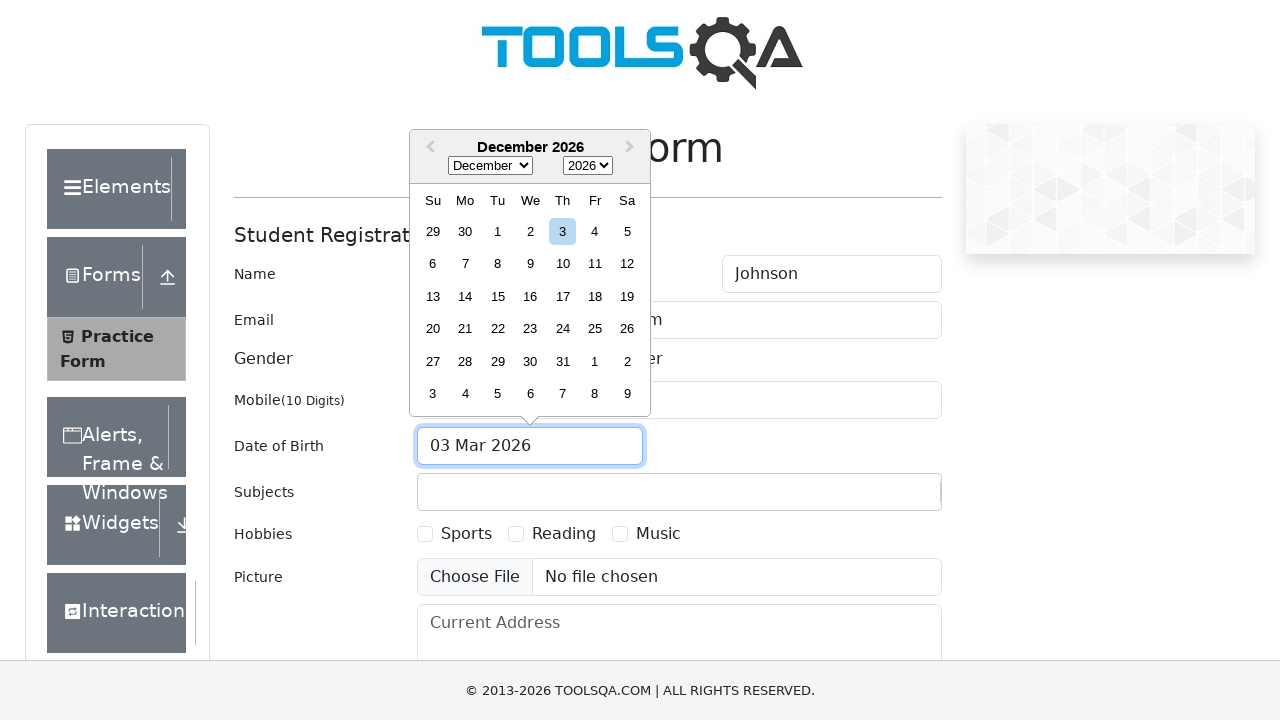

Selected 1998 as birth year on .react-datepicker__year-select
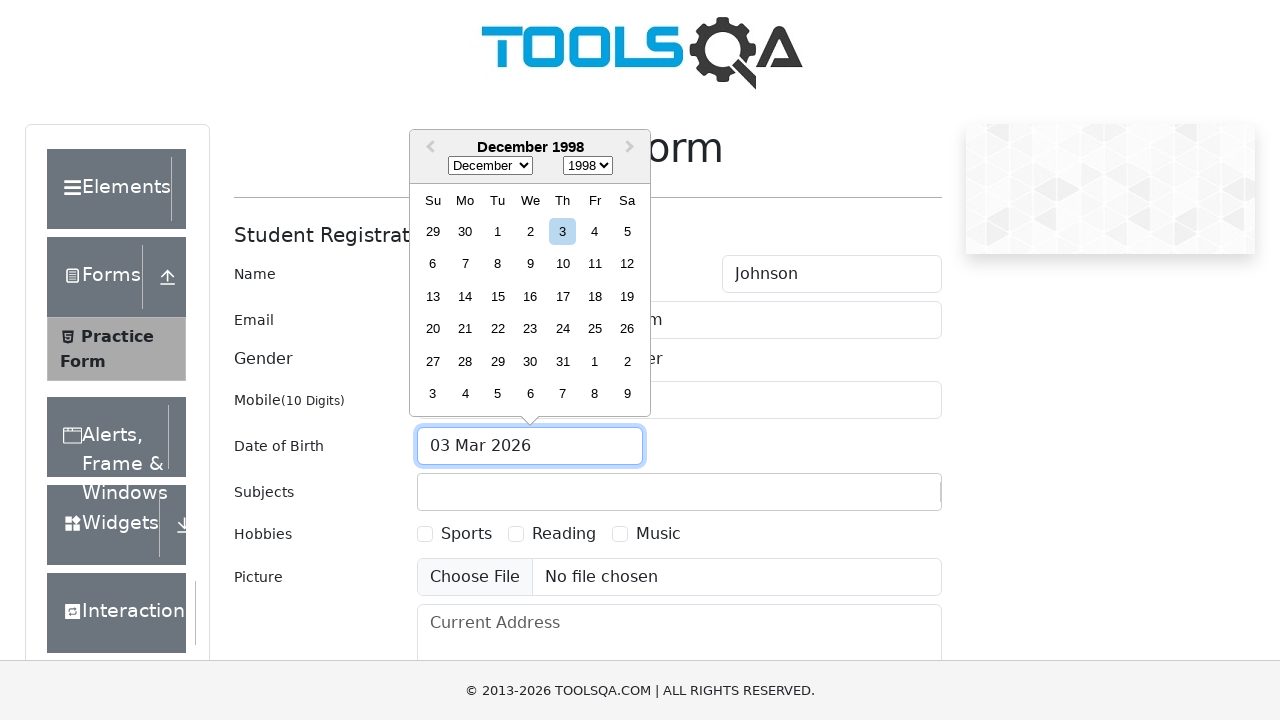

Selected 28th as birth day at (465, 361) on xpath=//div[contains(@class,'react-datepicker__day--028') and not(contains(@clas
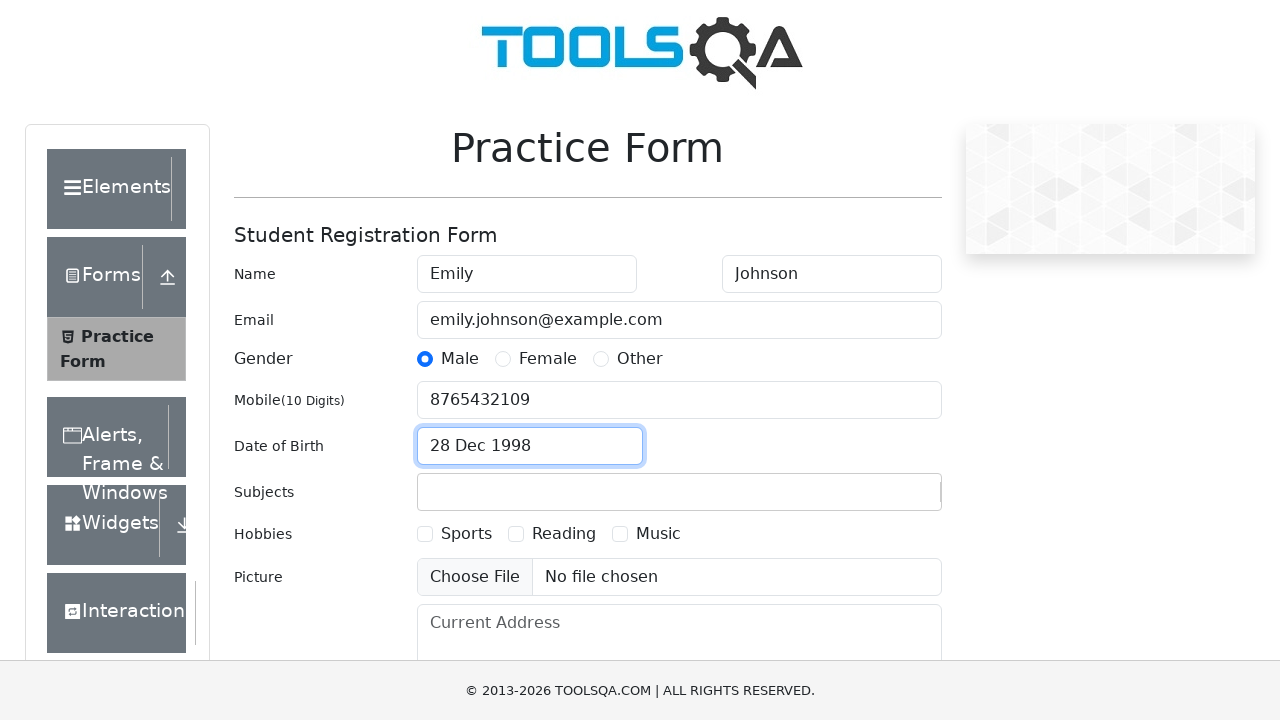

Filled subjects field with 'Science' on #subjectsInput
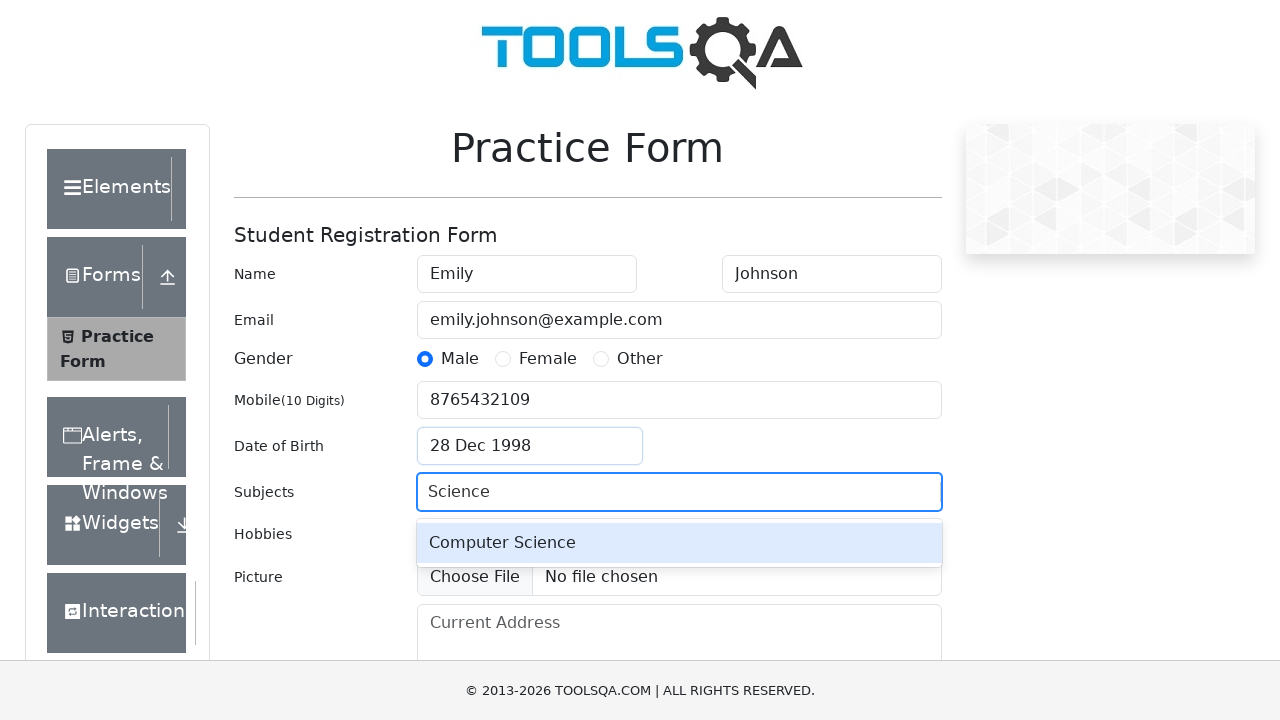

Pressed Enter to confirm subject selection
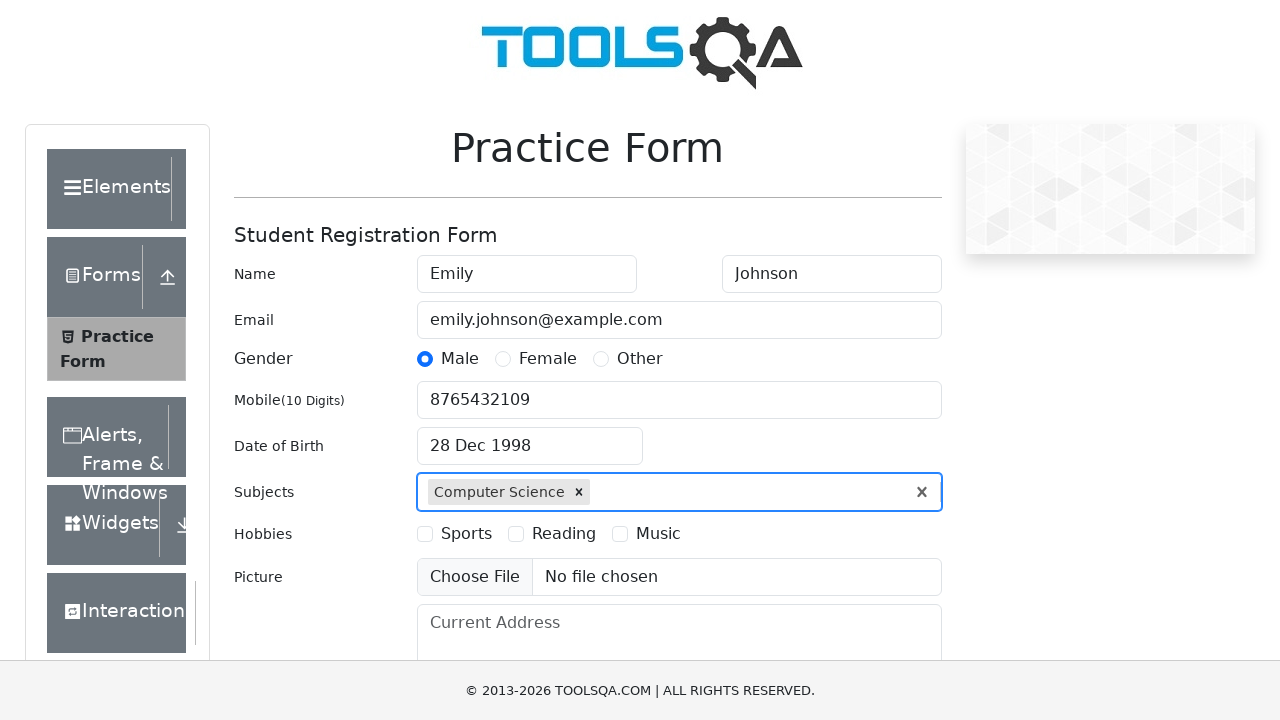

Selected Sports hobby at (466, 534) on label[for='hobbies-checkbox-1']
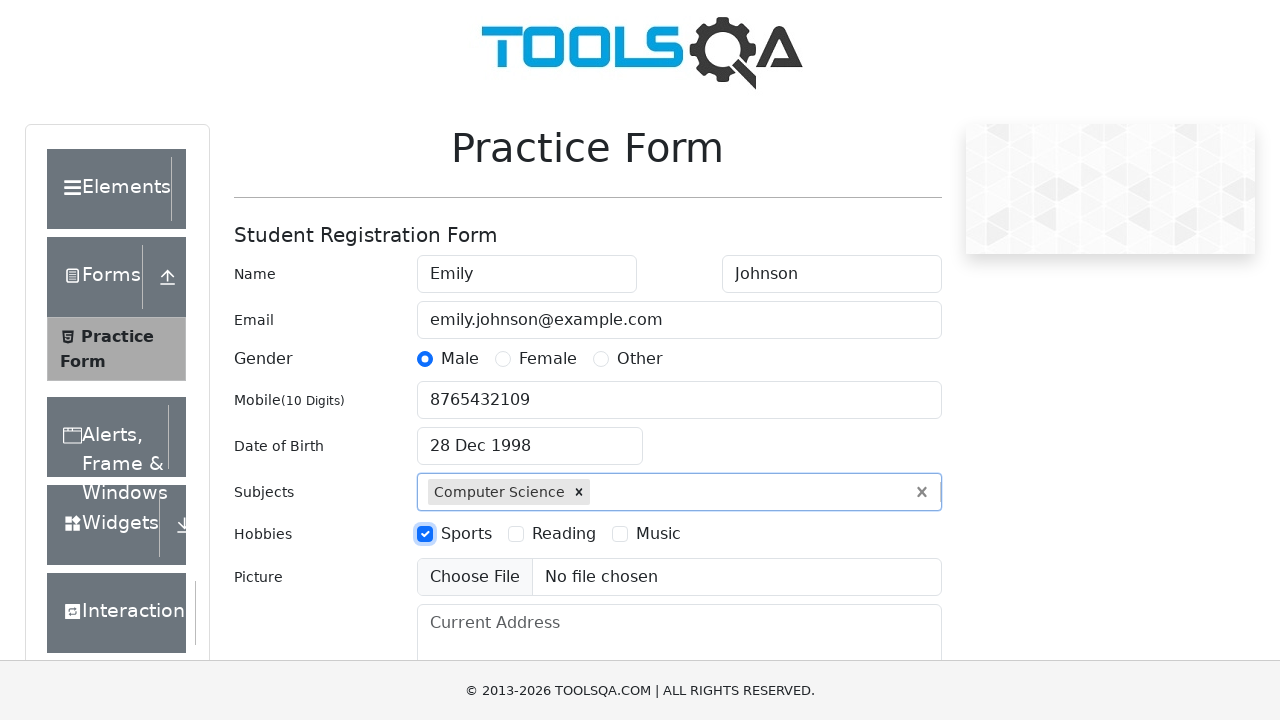

Selected Music hobby at (658, 534) on label[for='hobbies-checkbox-3']
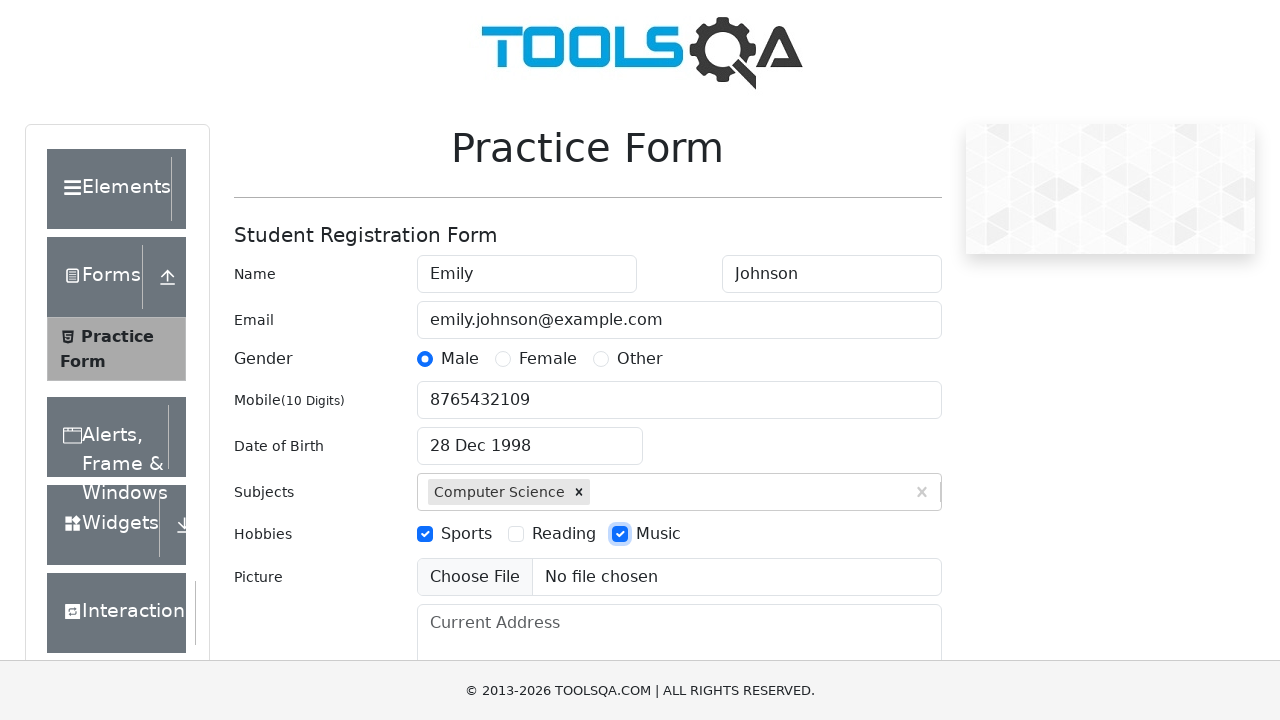

Filled current address with '456 Maple Street, Austin' on #currentAddress
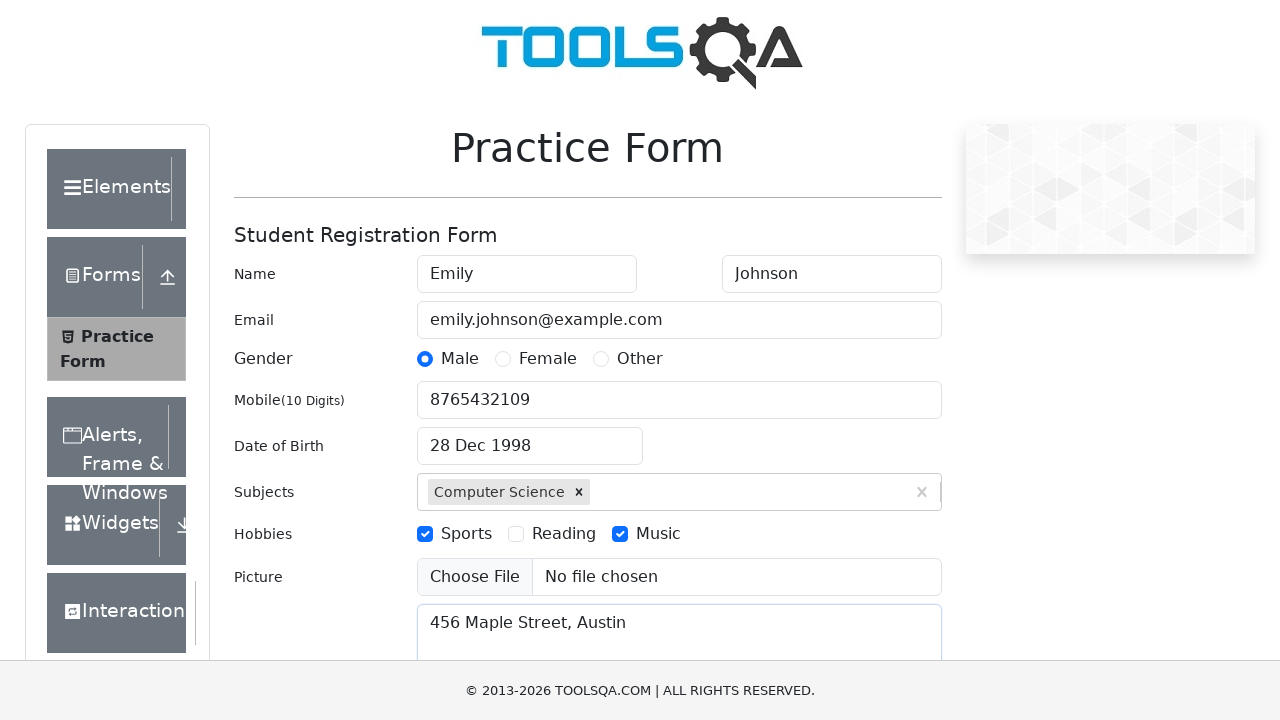

Scrolled down 500 pixels to reveal state/city dropdowns
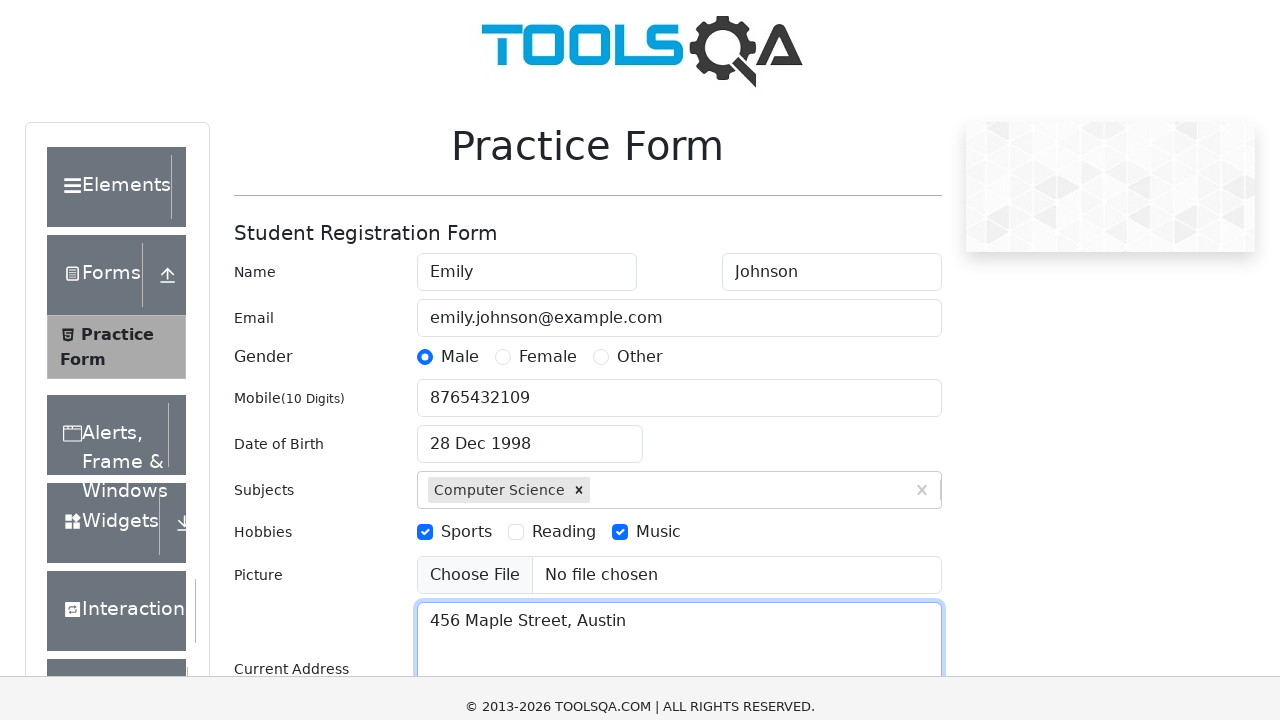

Filled state dropdown with 'NCR' on #react-select-3-input
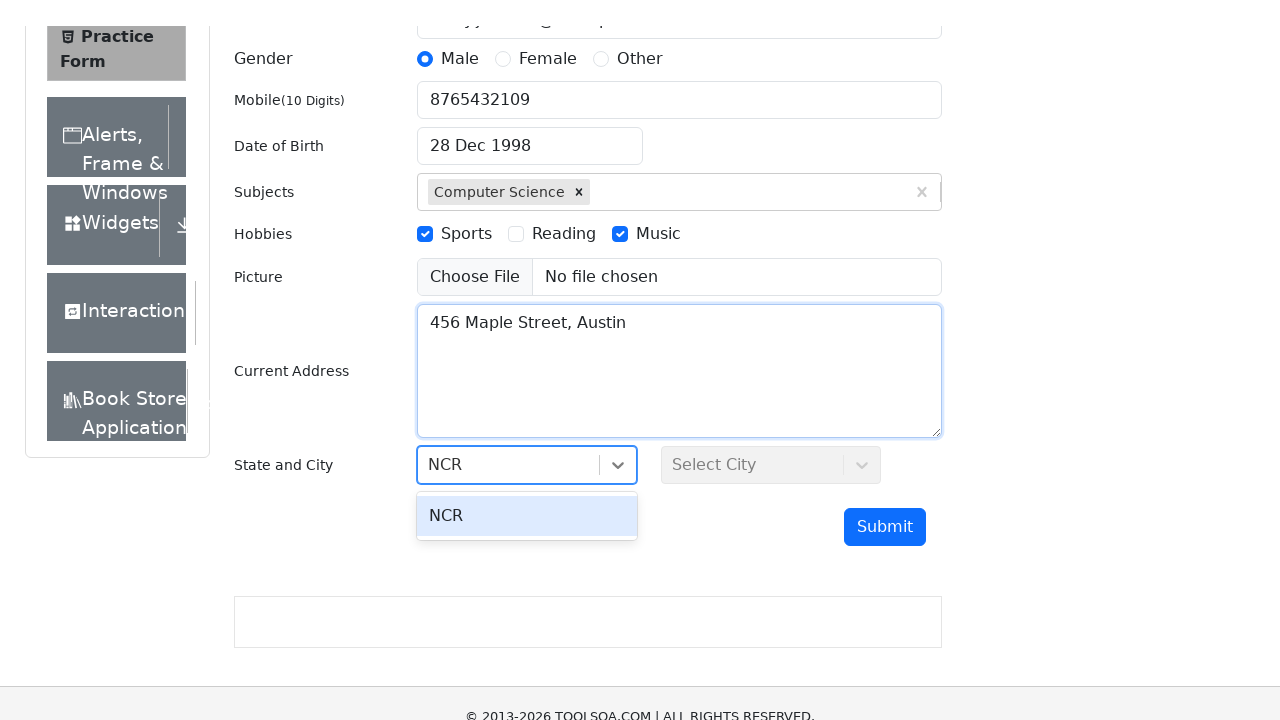

Pressed Enter to confirm state selection
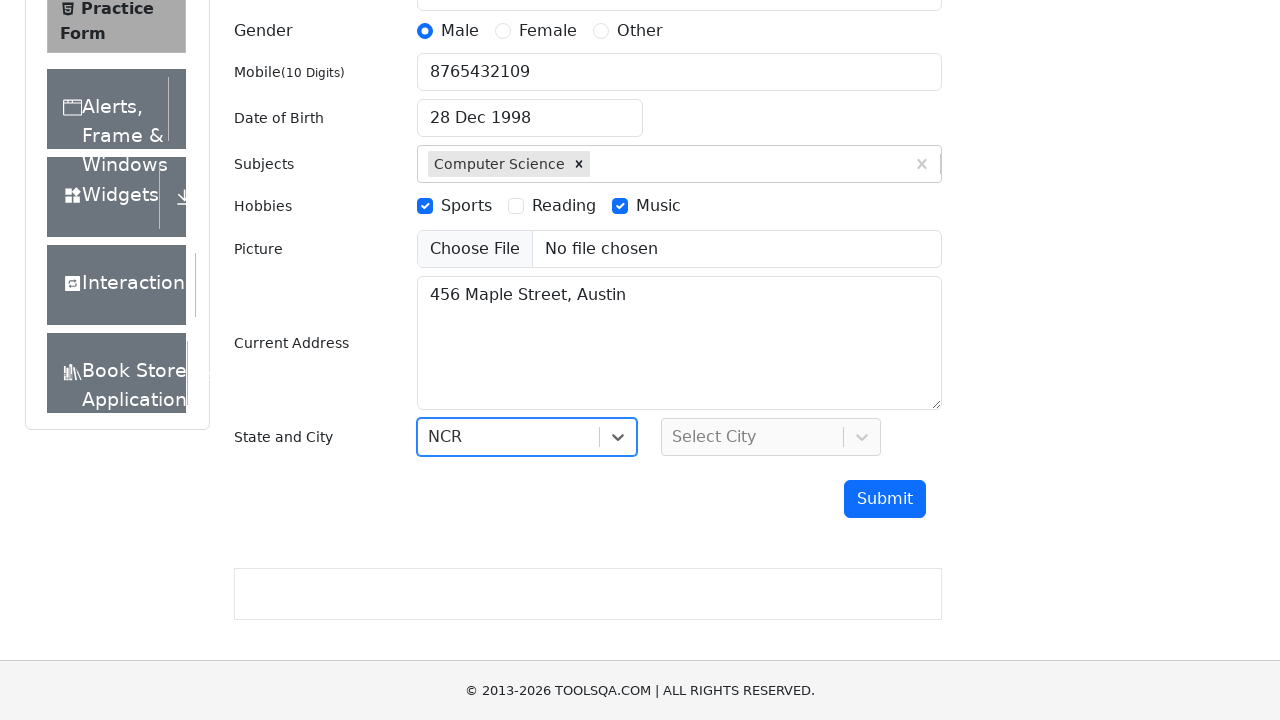

Filled city dropdown with 'Delhi' on #react-select-4-input
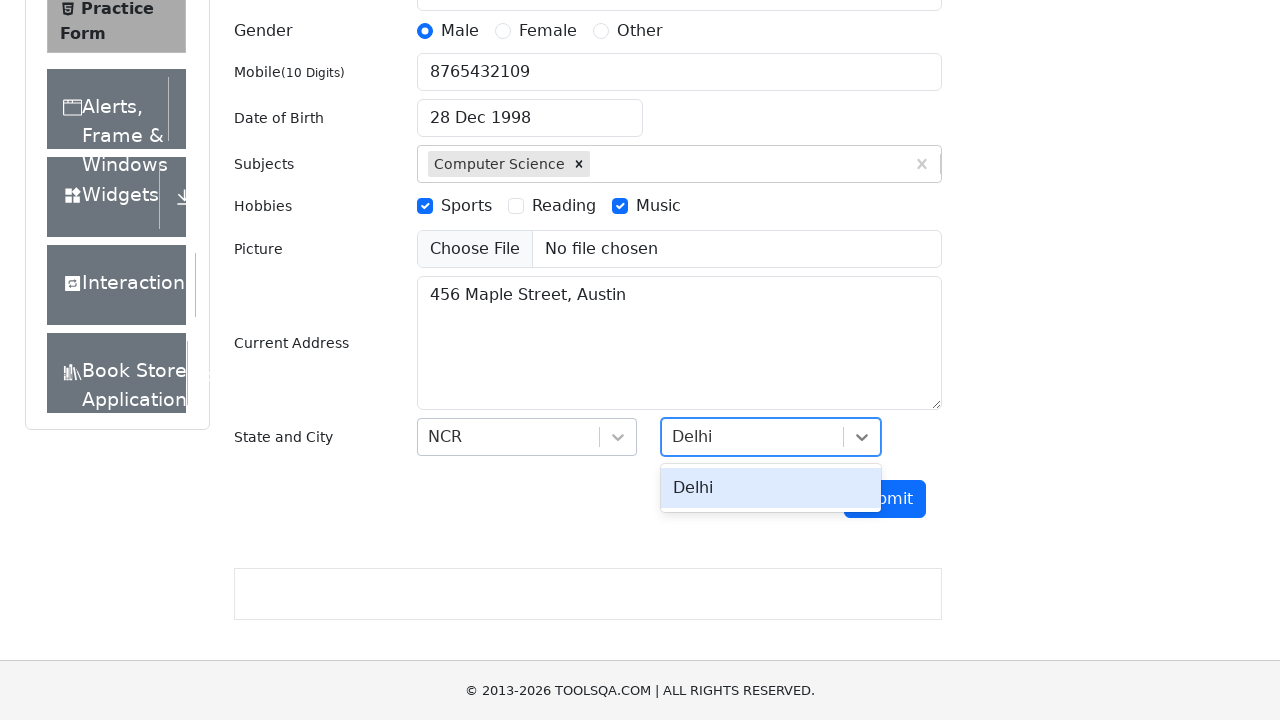

Pressed Enter to confirm city selection
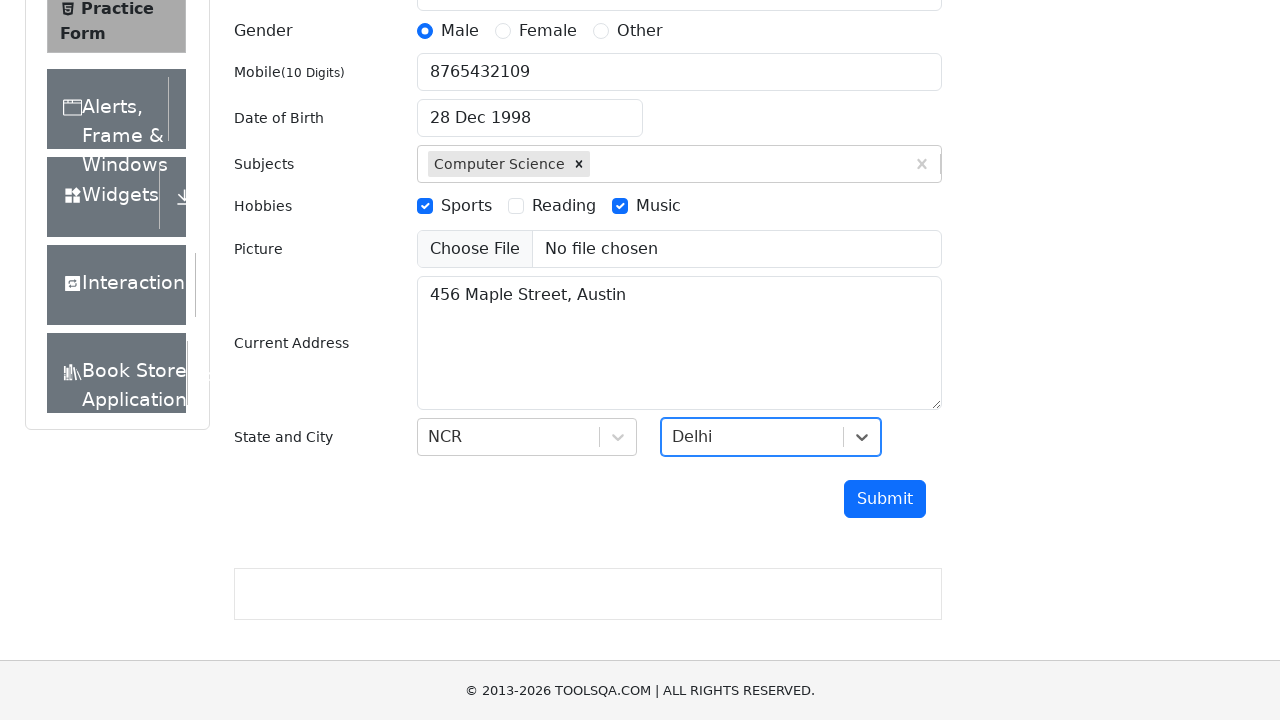

Clicked submit button to submit the registration form at (885, 499) on #submit
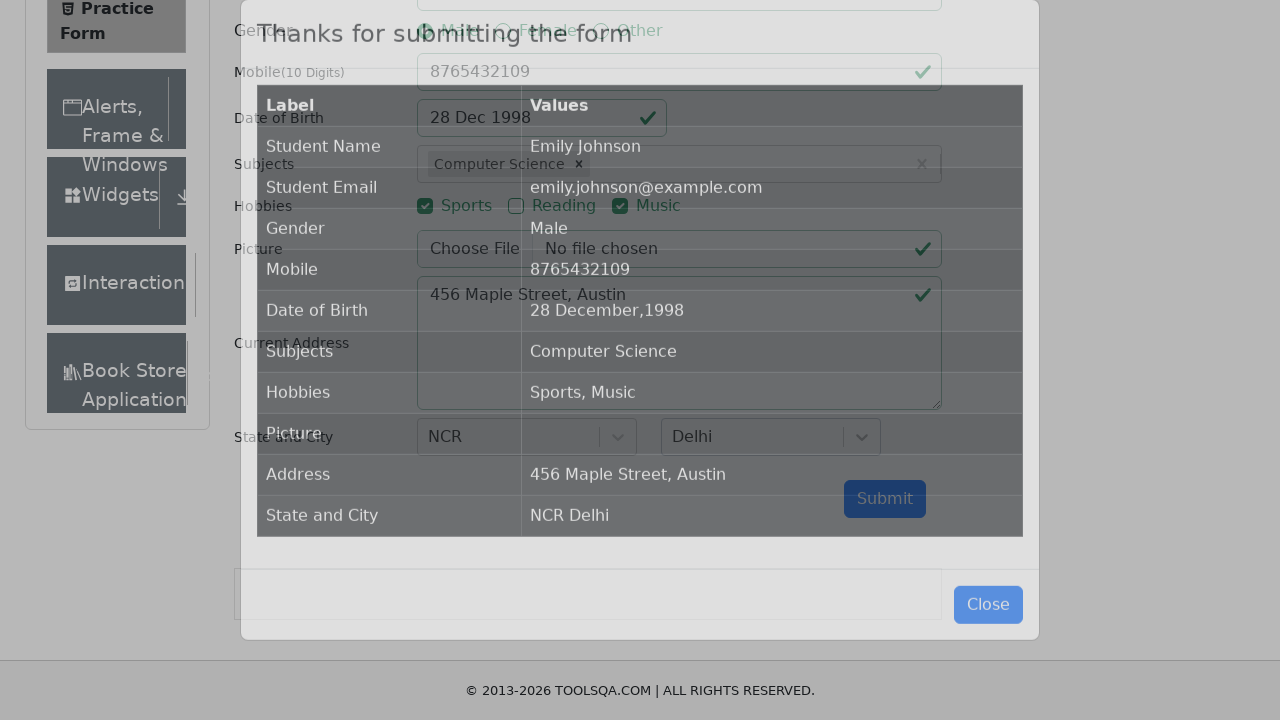

Form submission successful - confirmation modal appeared
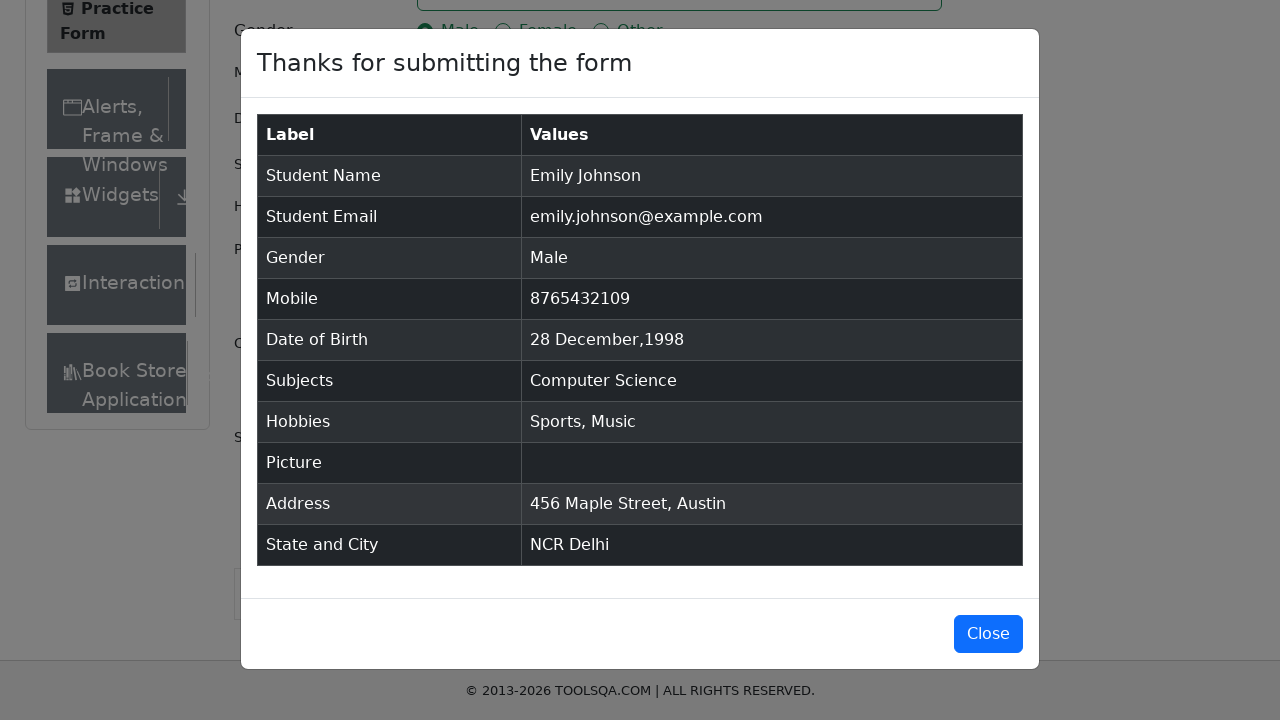

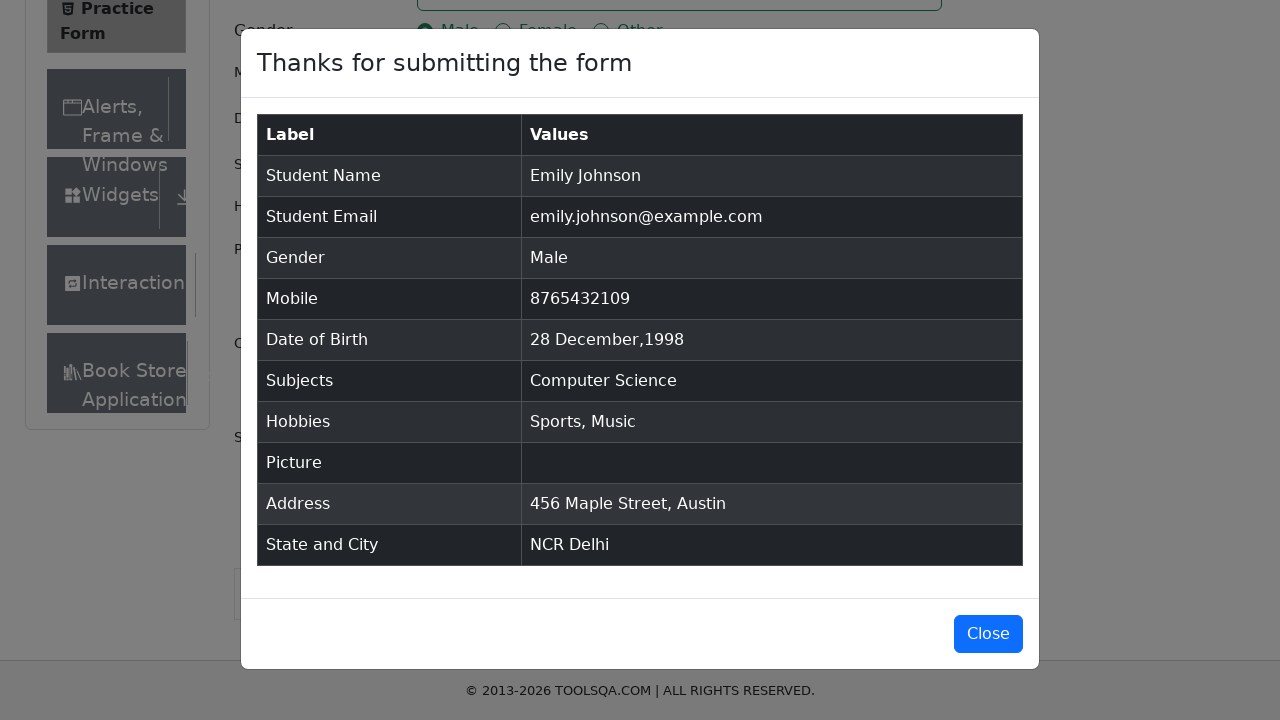